Tests the contact us form submission by filling in name, email, subject, and message fields, then clicking submit and accepting the confirmation alert.

Starting URL: https://www.automationexercise.com/contact_us

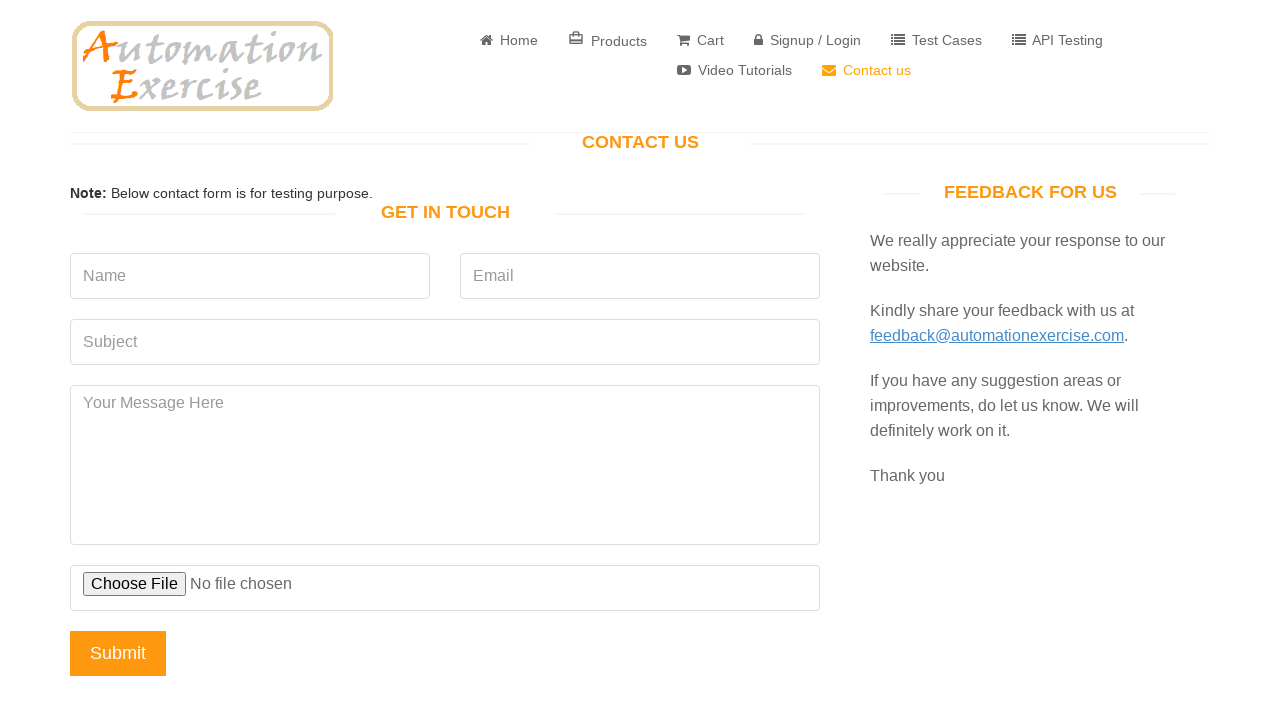

Waited for name field to appear
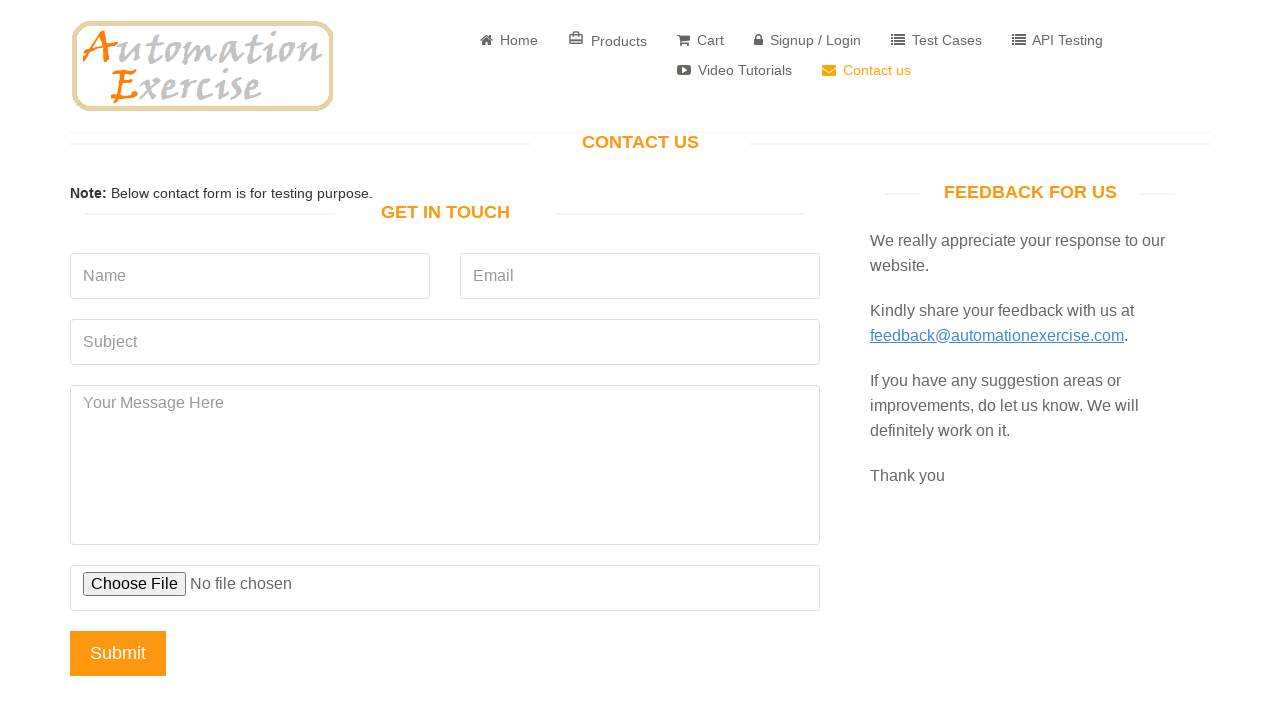

Filled name field with 'Demo Name' on input[placeholder='Name']
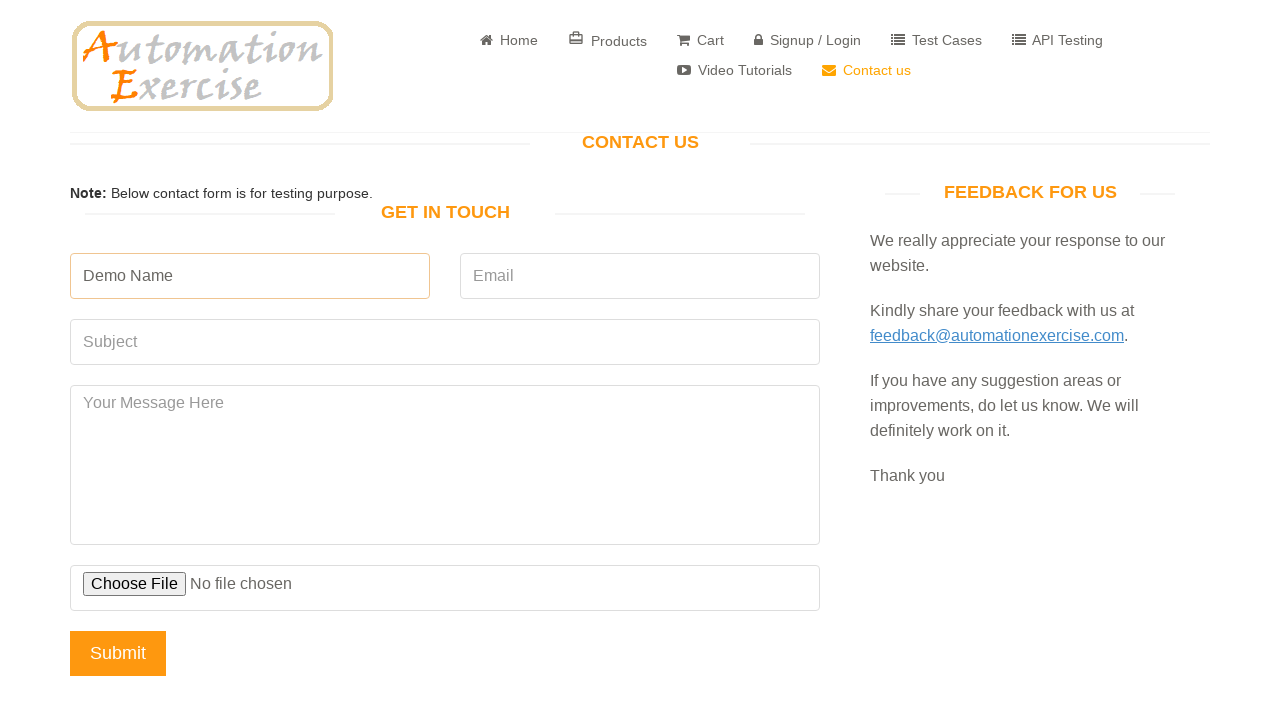

Waited for email field to appear
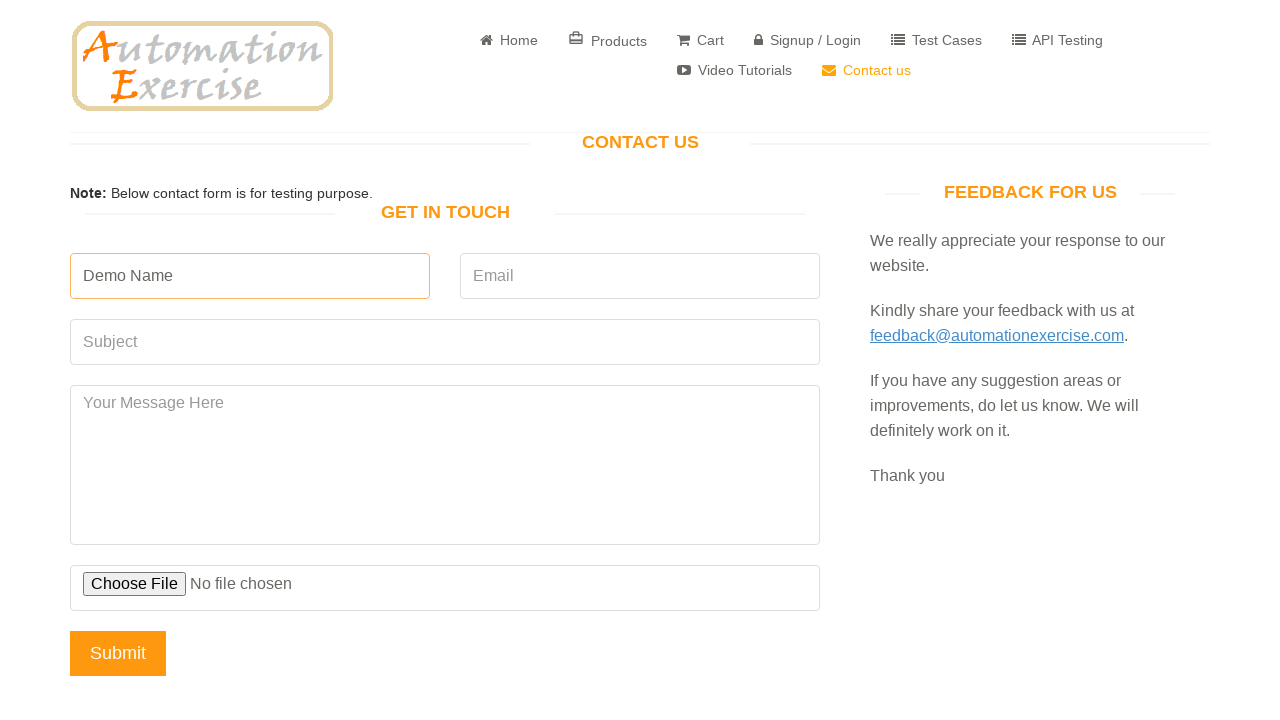

Filled email field with 'demo@gmail.com' on input[placeholder='Email']
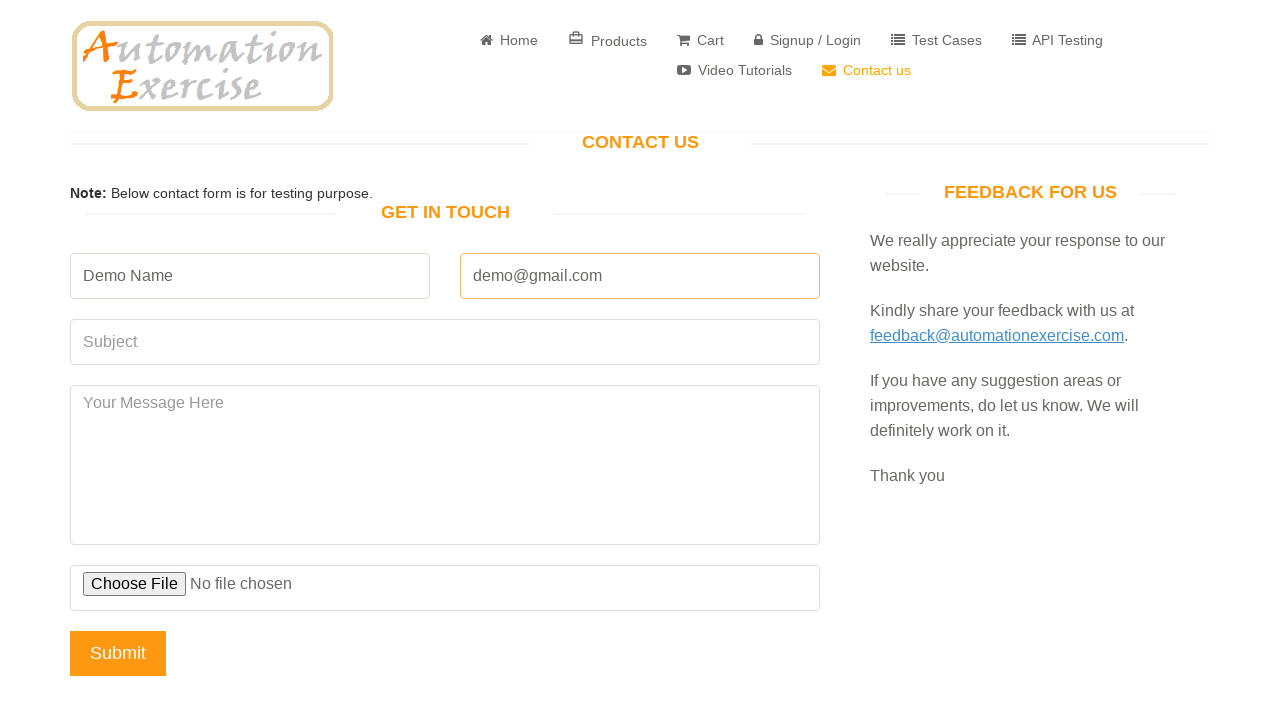

Waited for subject field to appear
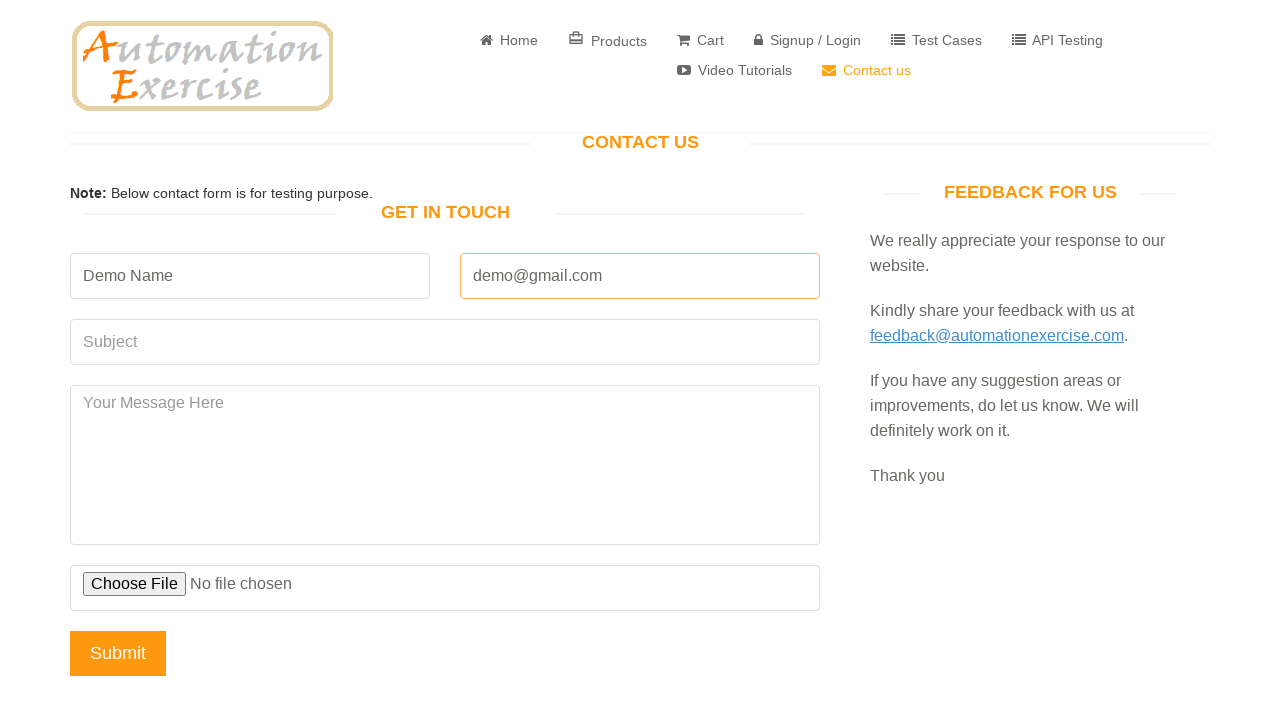

Filled subject field with 'This Subject is Written Through Selenium Automation' on input[placeholder='Subject']
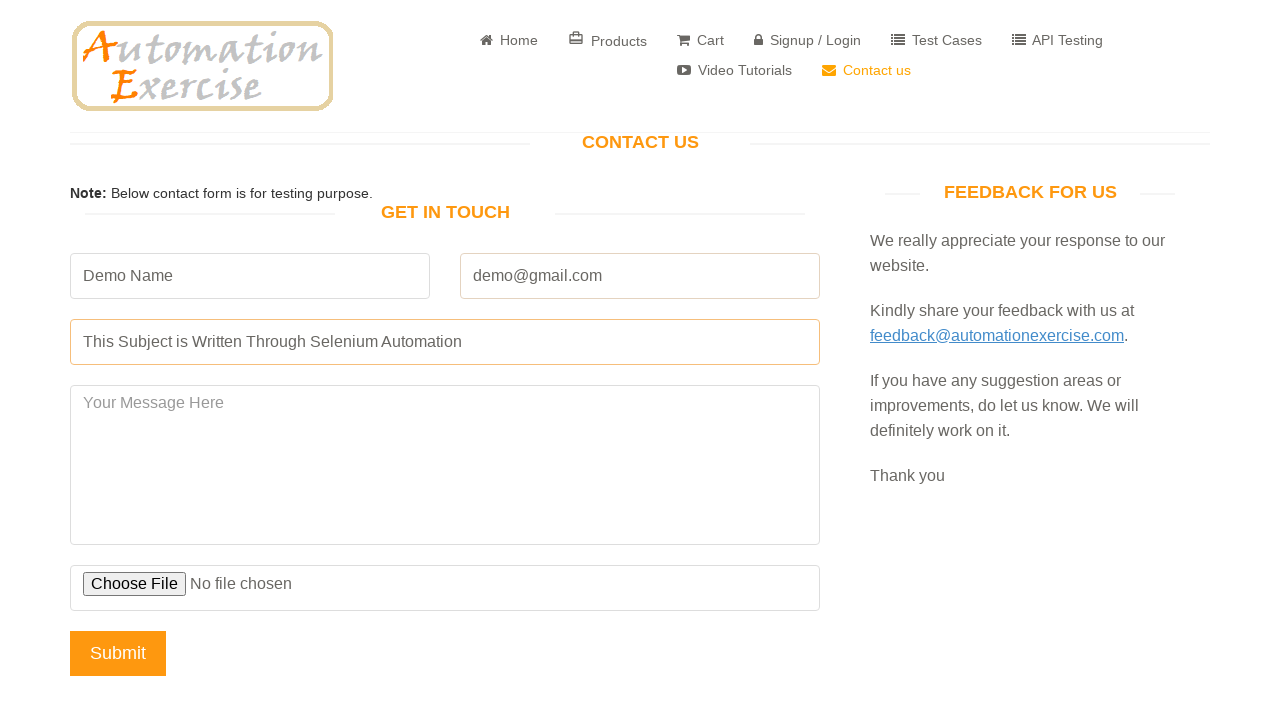

Waited for message field to appear
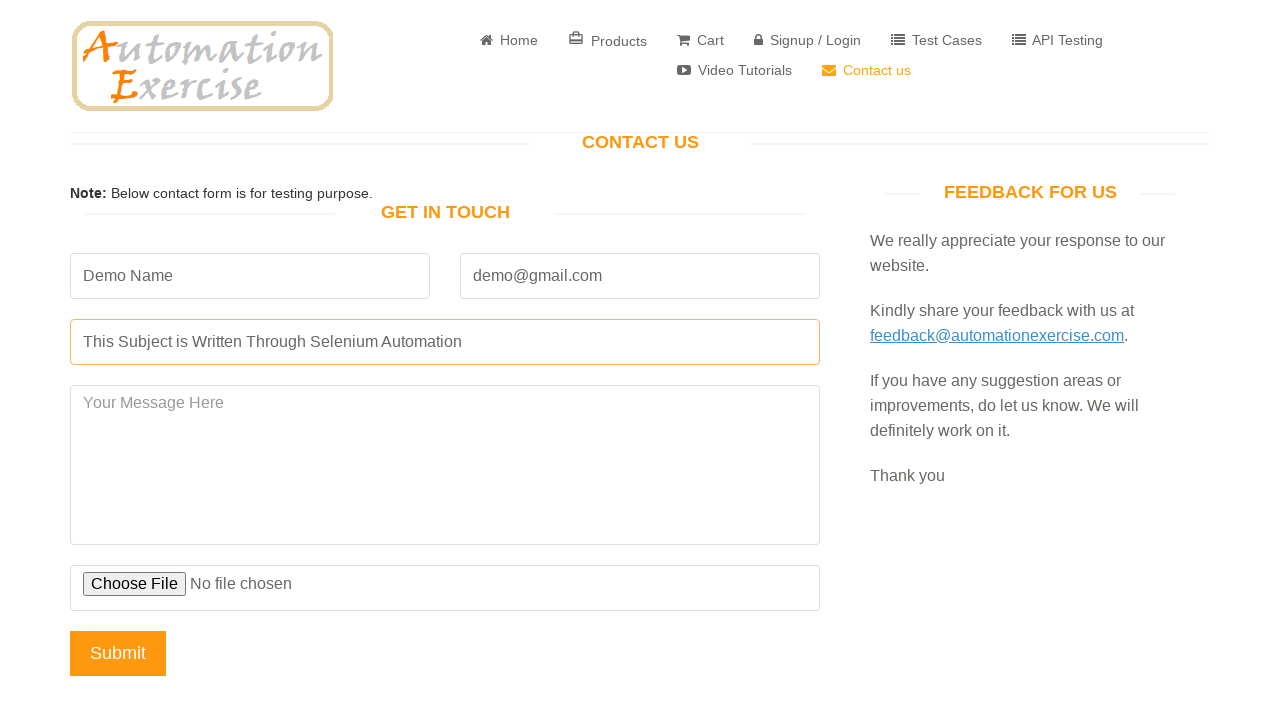

Filled message field with 'This Message is Written Through Selenium Automation' on textarea#message
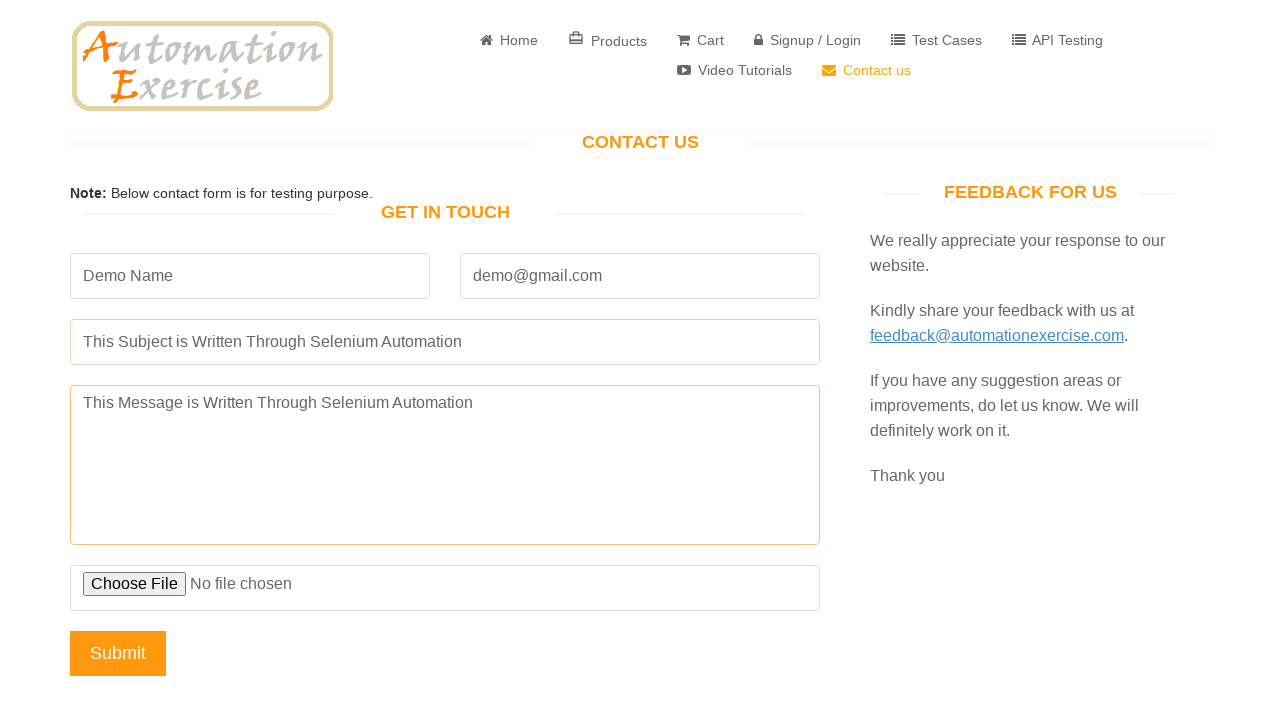

Scrolled submit button into view
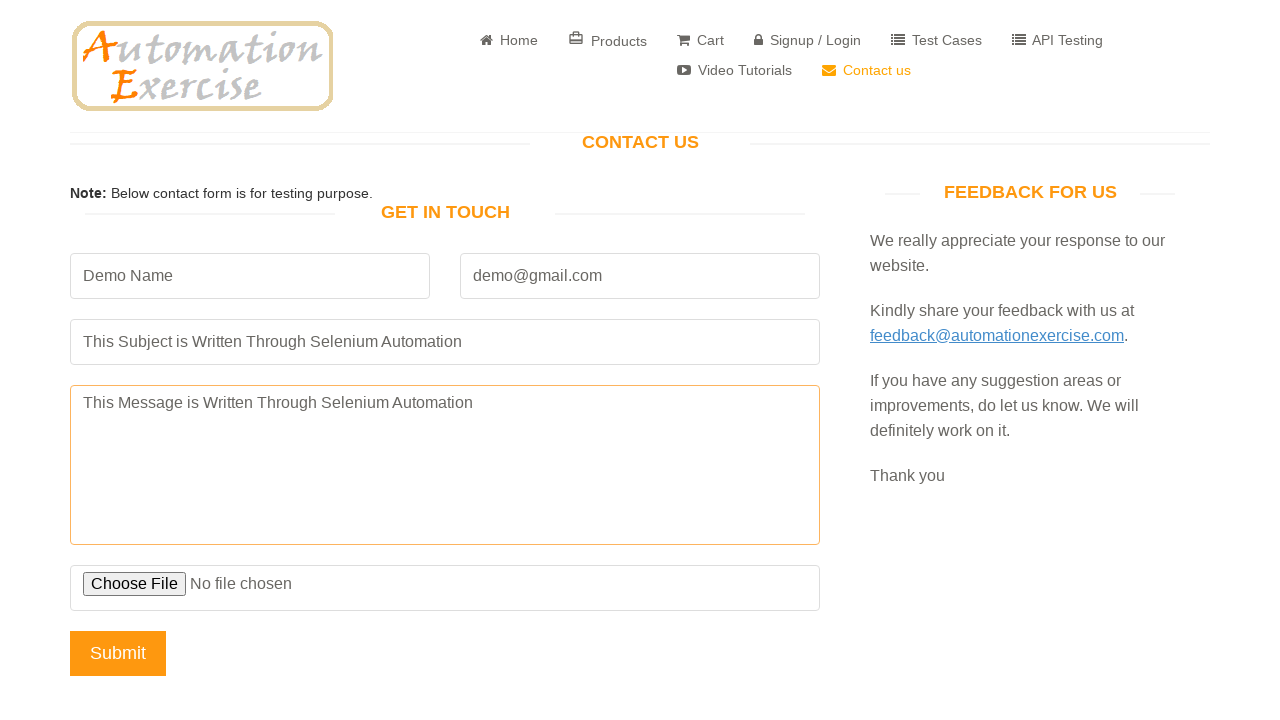

Clicked the submit button at (118, 653) on input[name='submit']
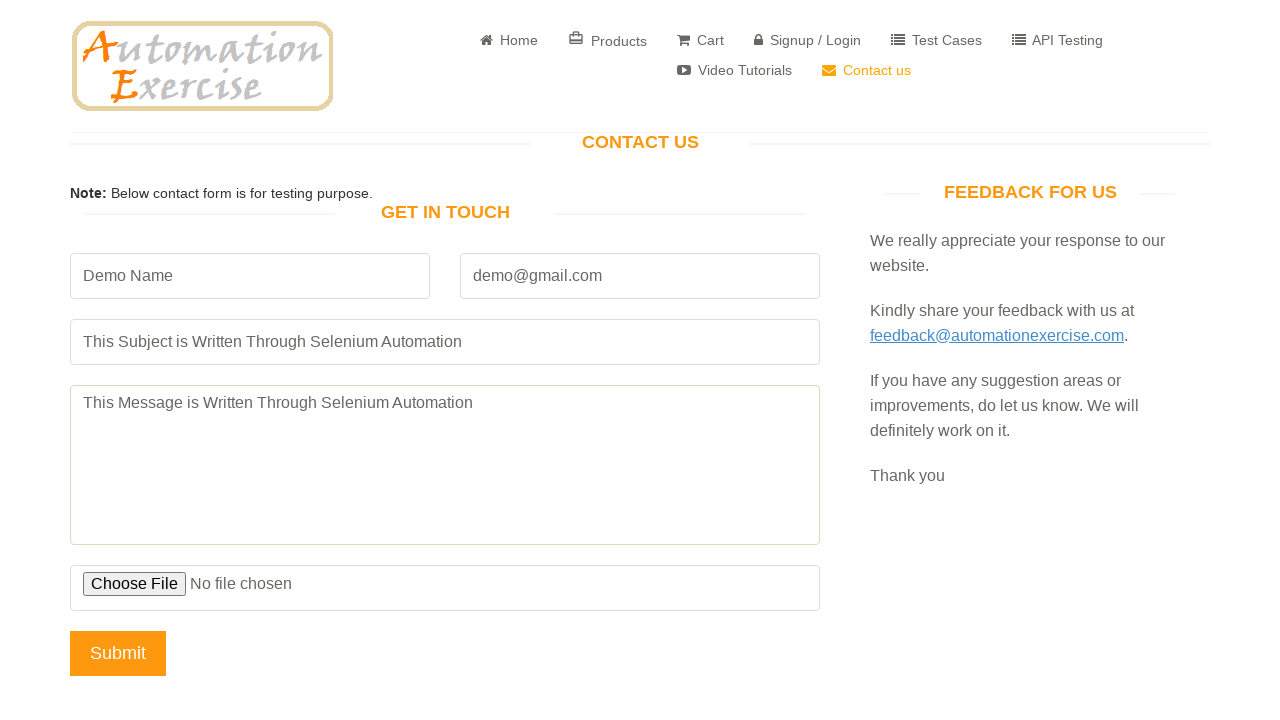

Set up dialog handler to accept confirmation alert
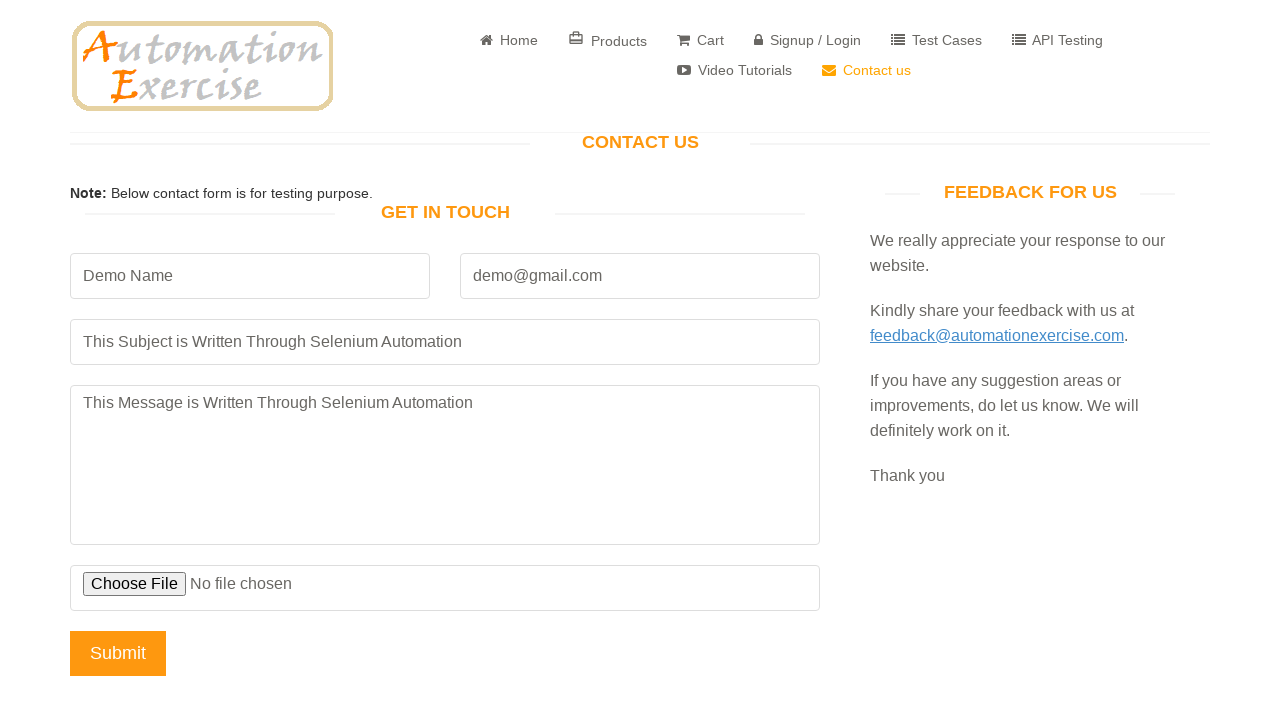

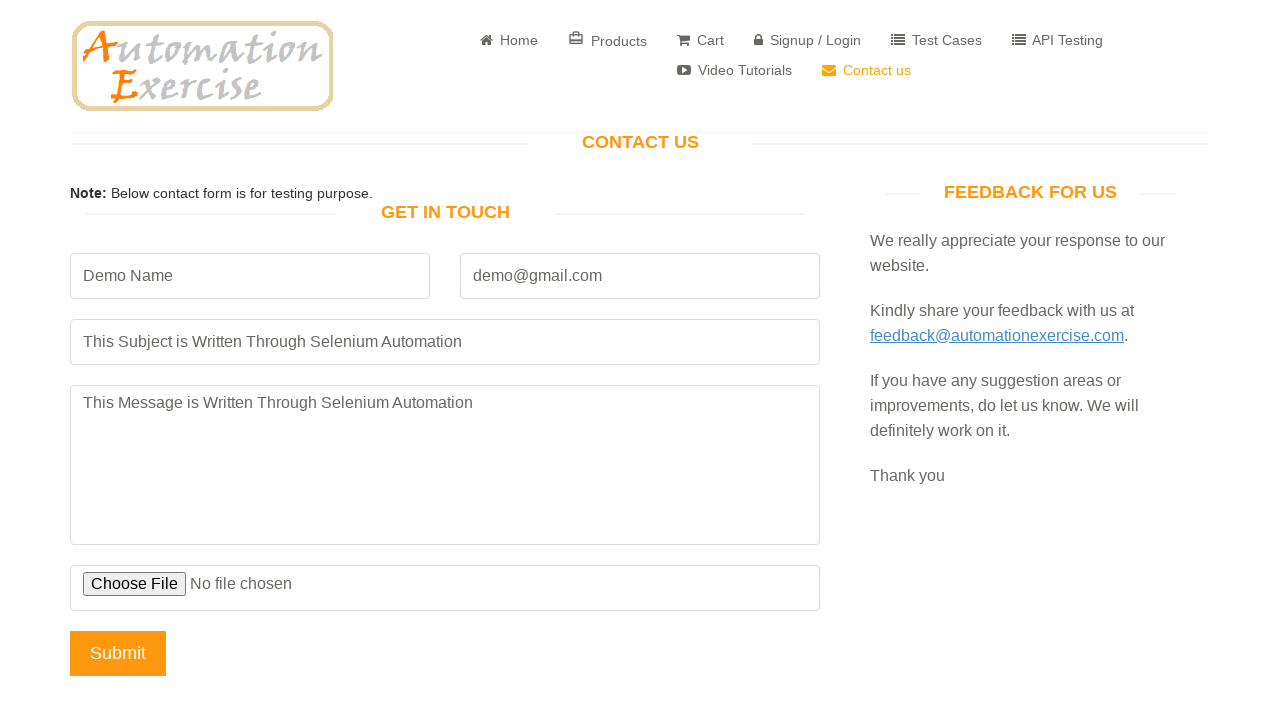